Tests generating Lorem Ipsum with 5 words by selecting words option, entering the count, and clicking generate

Starting URL: https://lipsum.com/

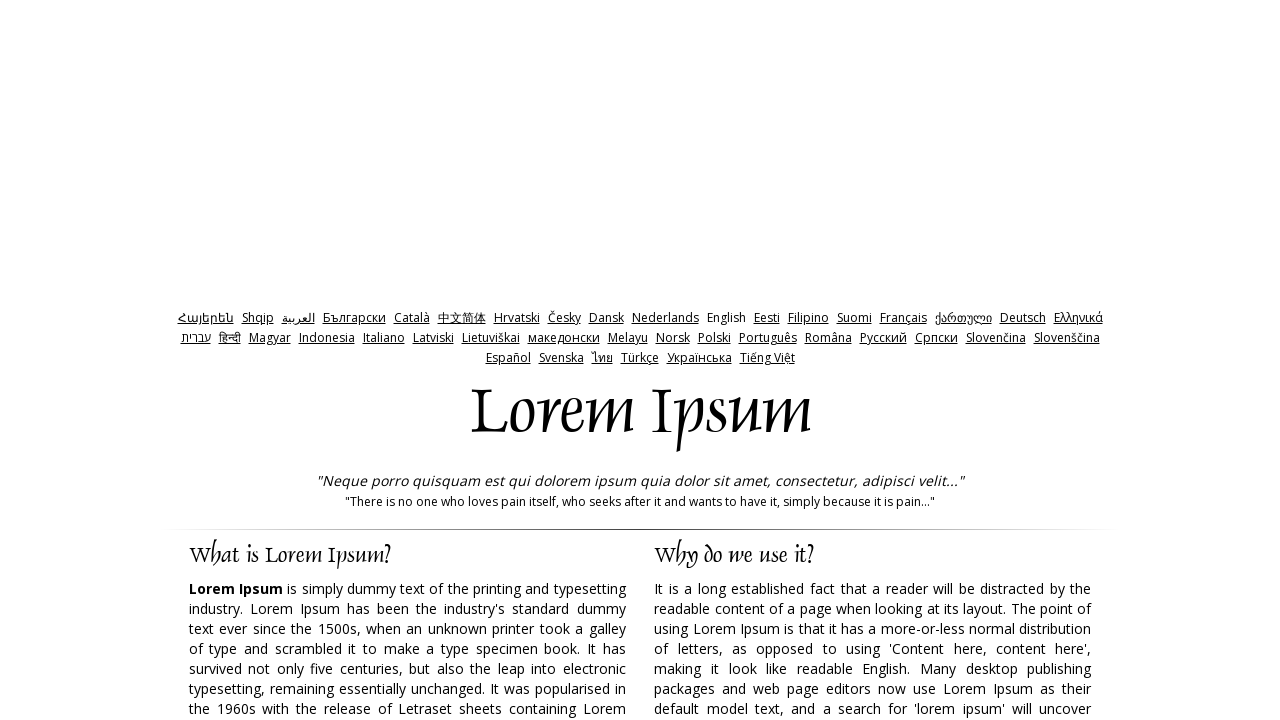

Clicked 'words' radio button label to select words option at (768, 360) on label[for='words']
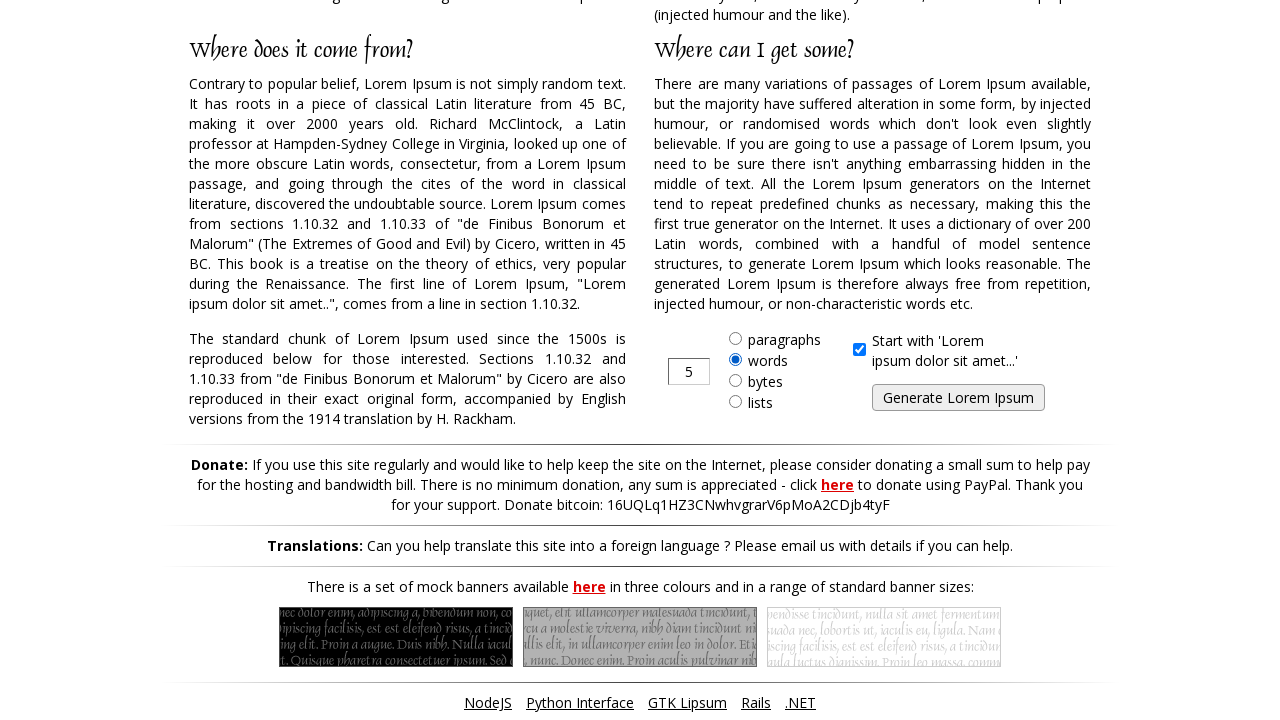

Entered '5' in the count field on input[type='text']
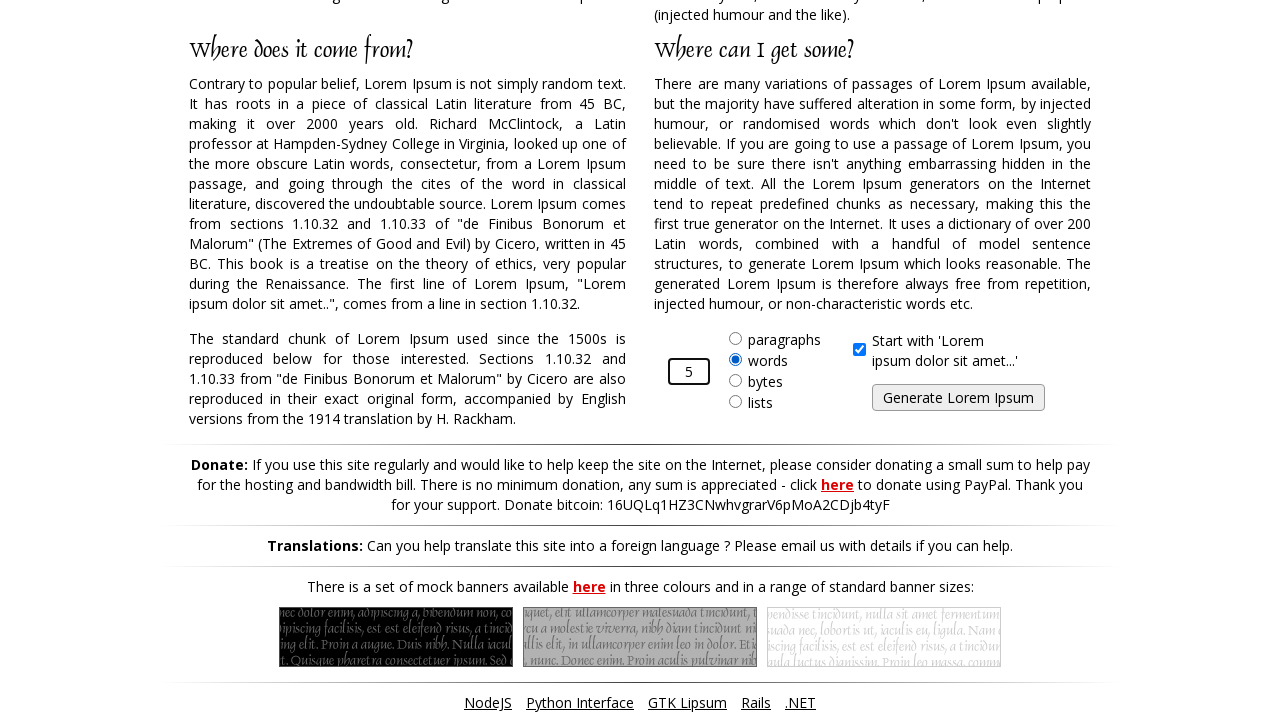

Clicked generate button to create Lorem Ipsum at (958, 398) on input#generate
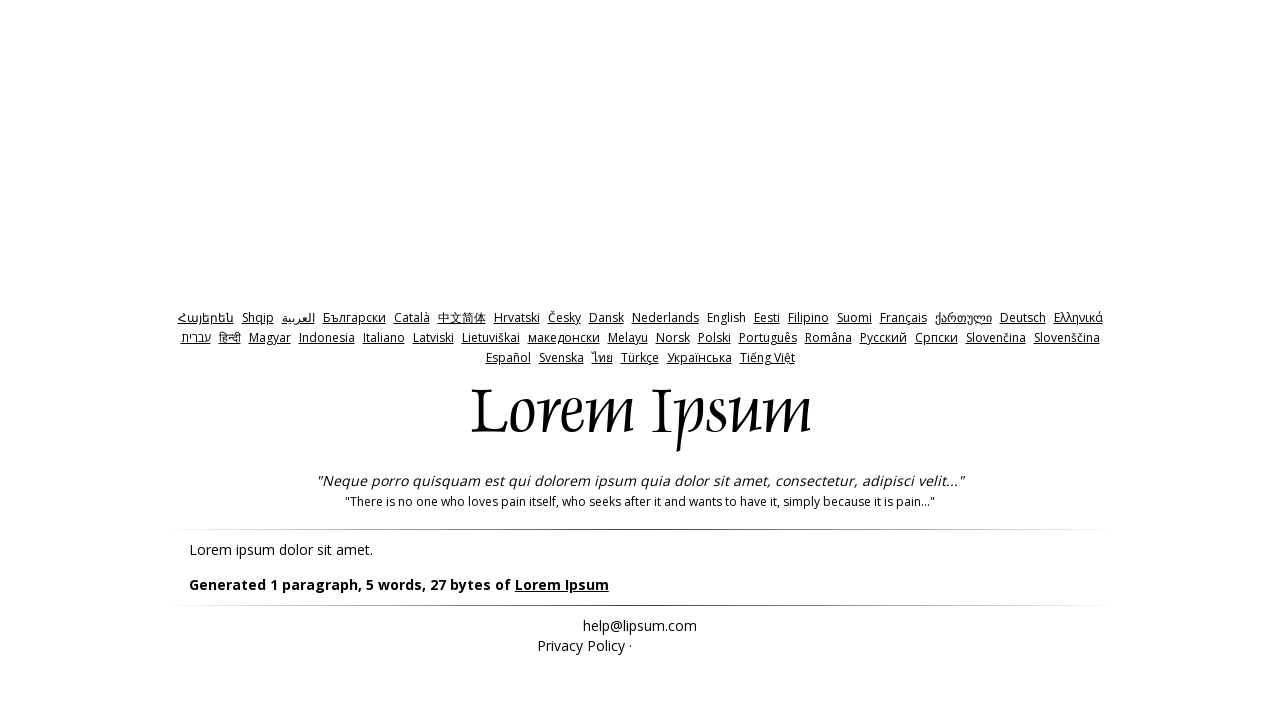

Waited for page to reach 'domcontentloaded' state
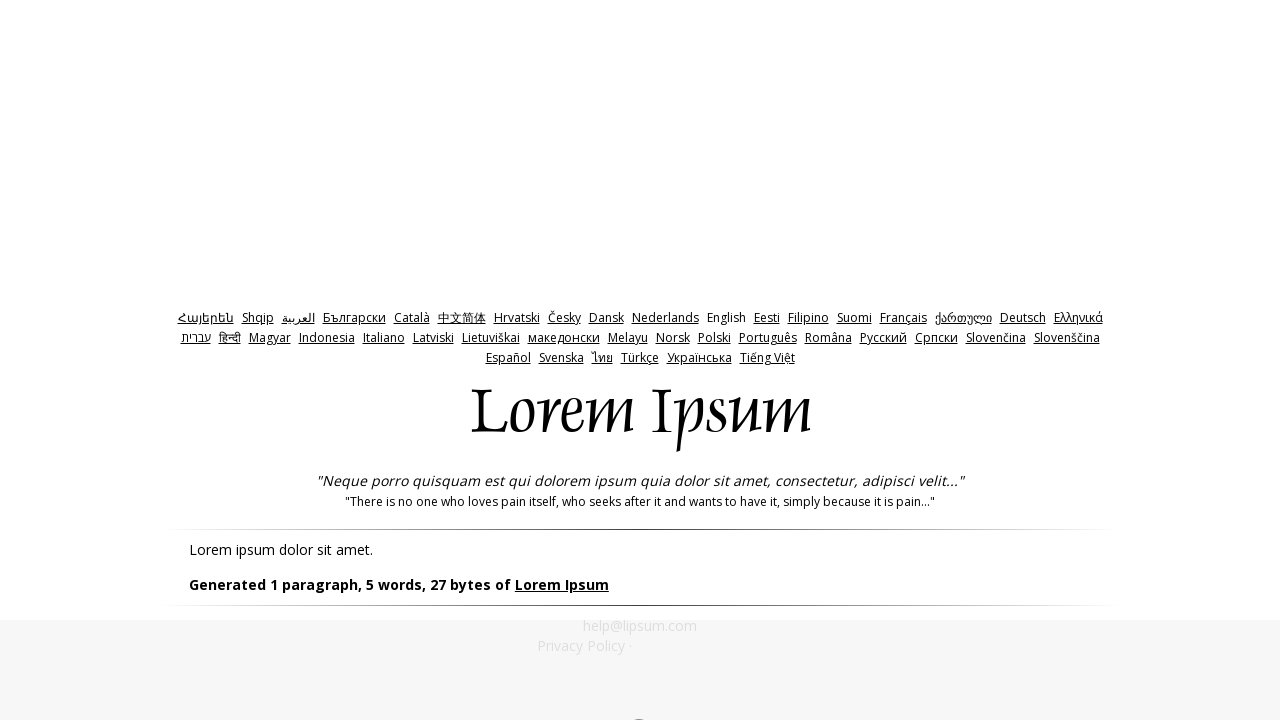

Waited for Lorem Ipsum content to be generated and visible
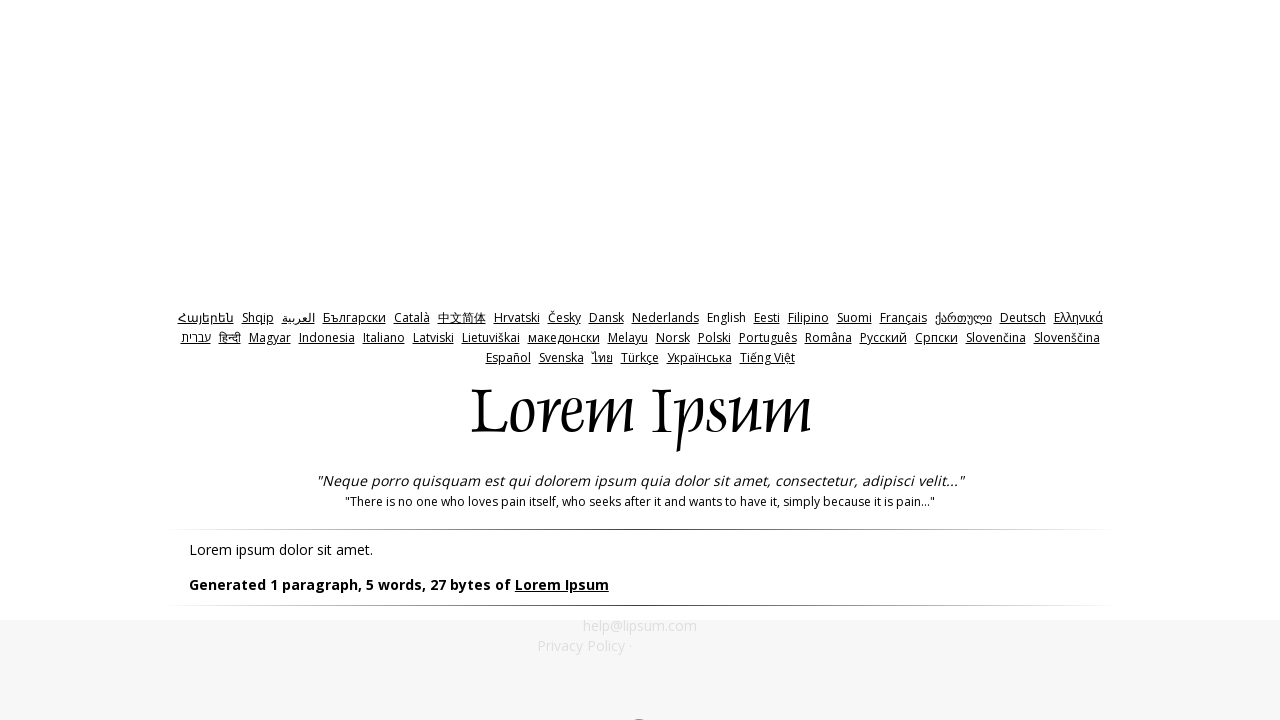

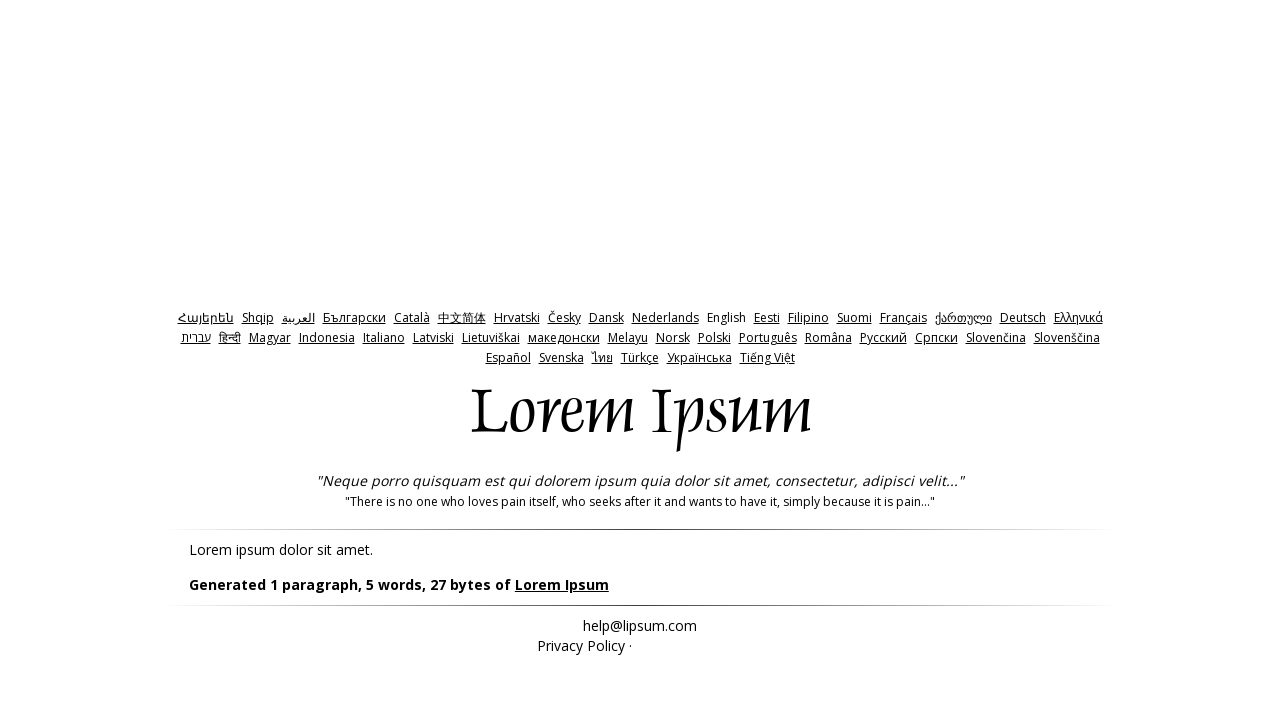